Tests window handling by navigating to a demo page and clicking a button that likely opens a new window

Starting URL: http://demo.automationtesting.in/Windows.html

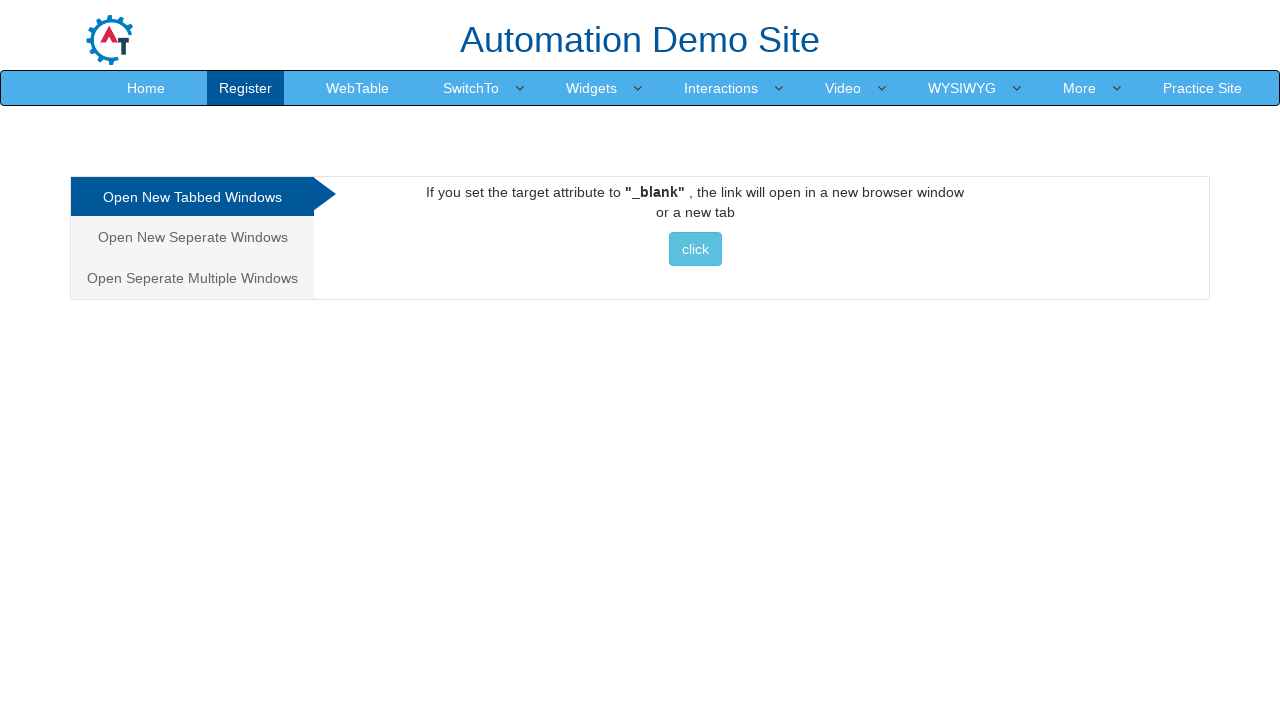

Navigated to Windows demo page
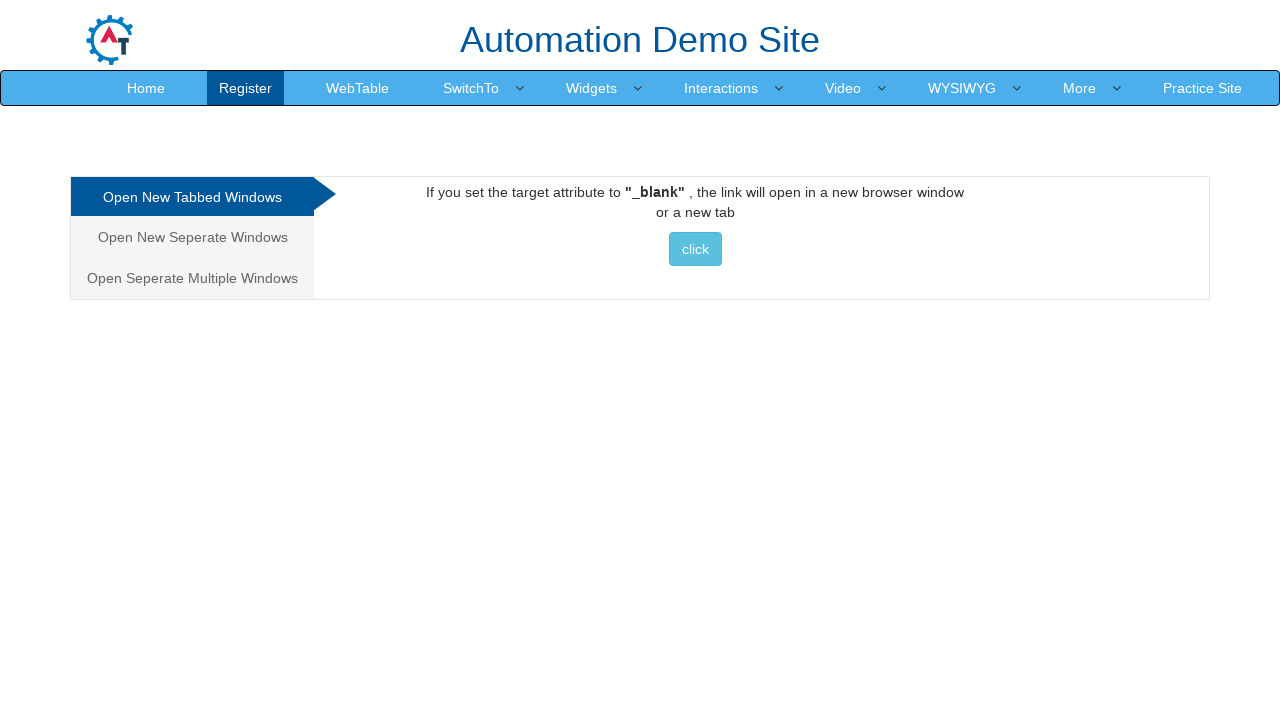

Clicked button that opens a new window at (695, 249) on xpath=//button[contains(text(), 'click')]
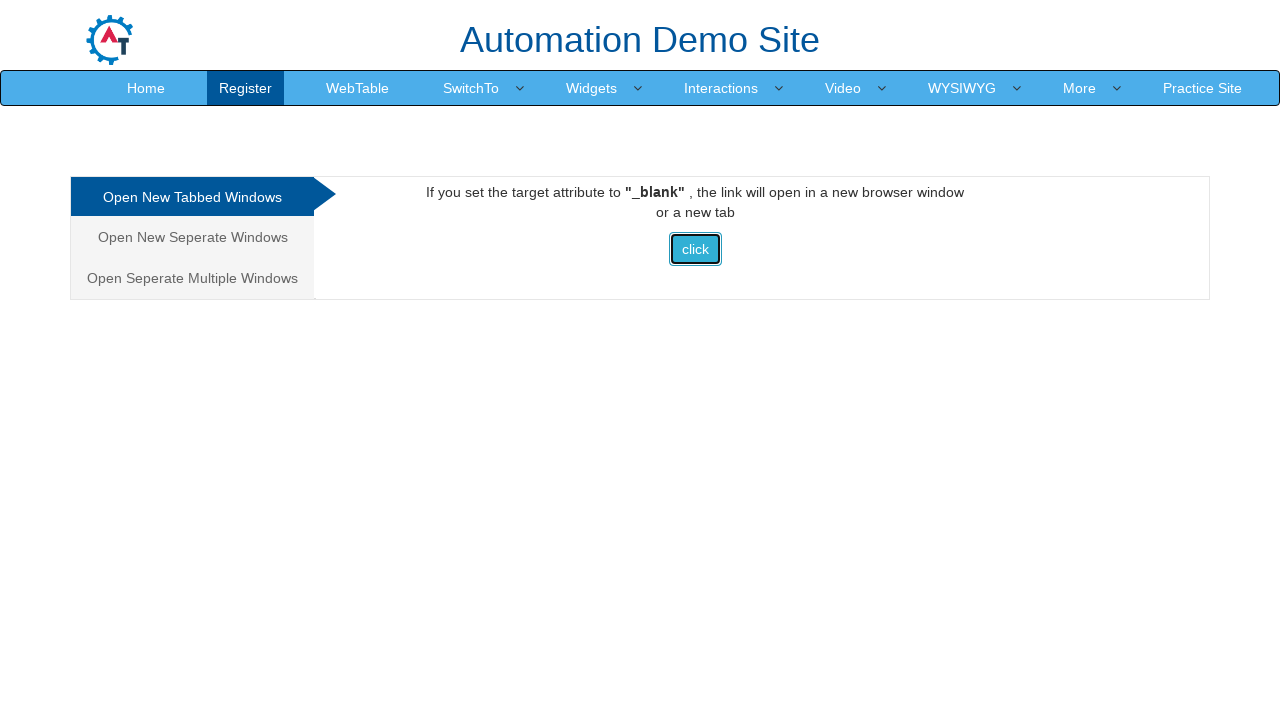

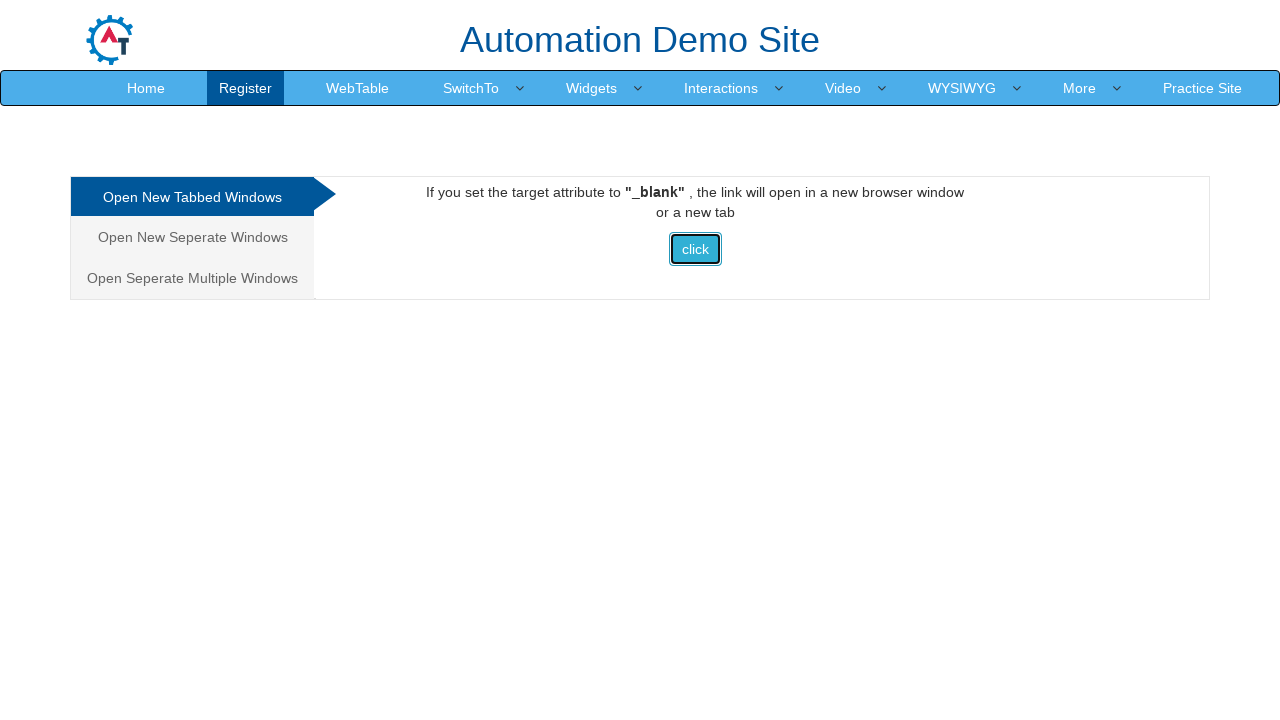